Tests dropdown selection functionality by selecting options using different methods (index, visible text, value) and iterating through all available options

Starting URL: https://www.syntaxprojects.com/basic-select-dropdown-demo.php

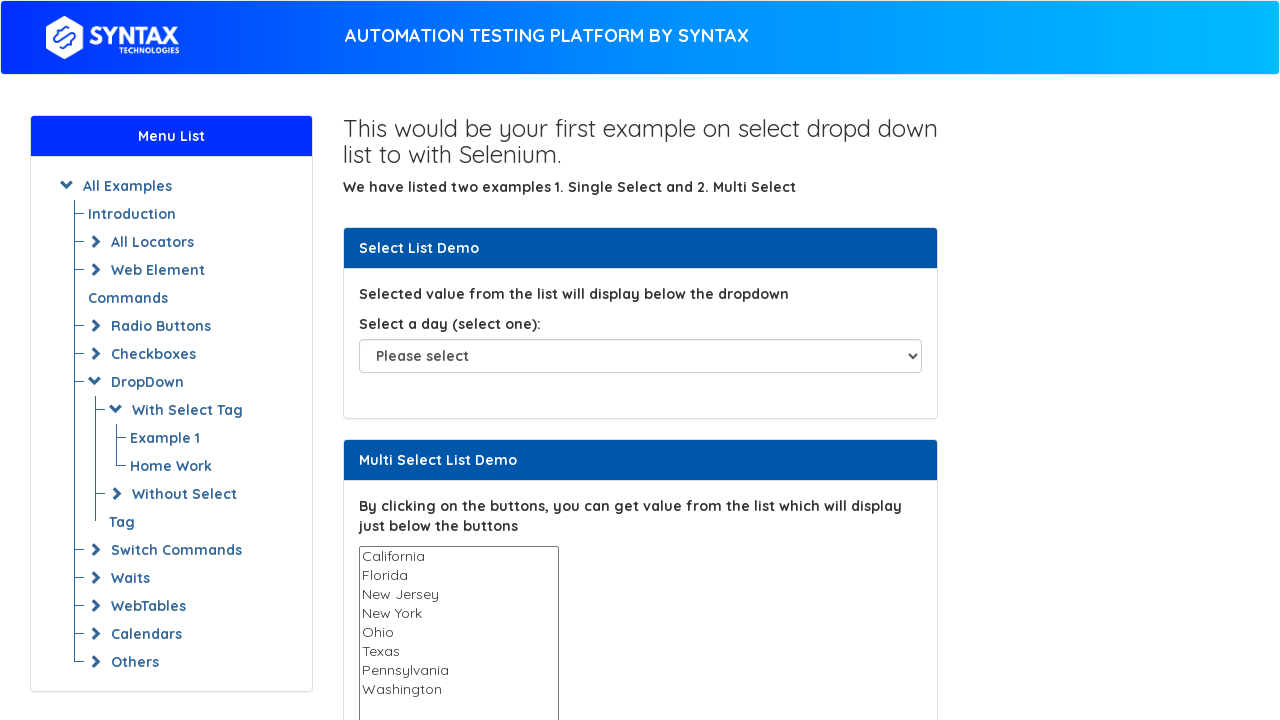

Located dropdown element with id 'select-demo'
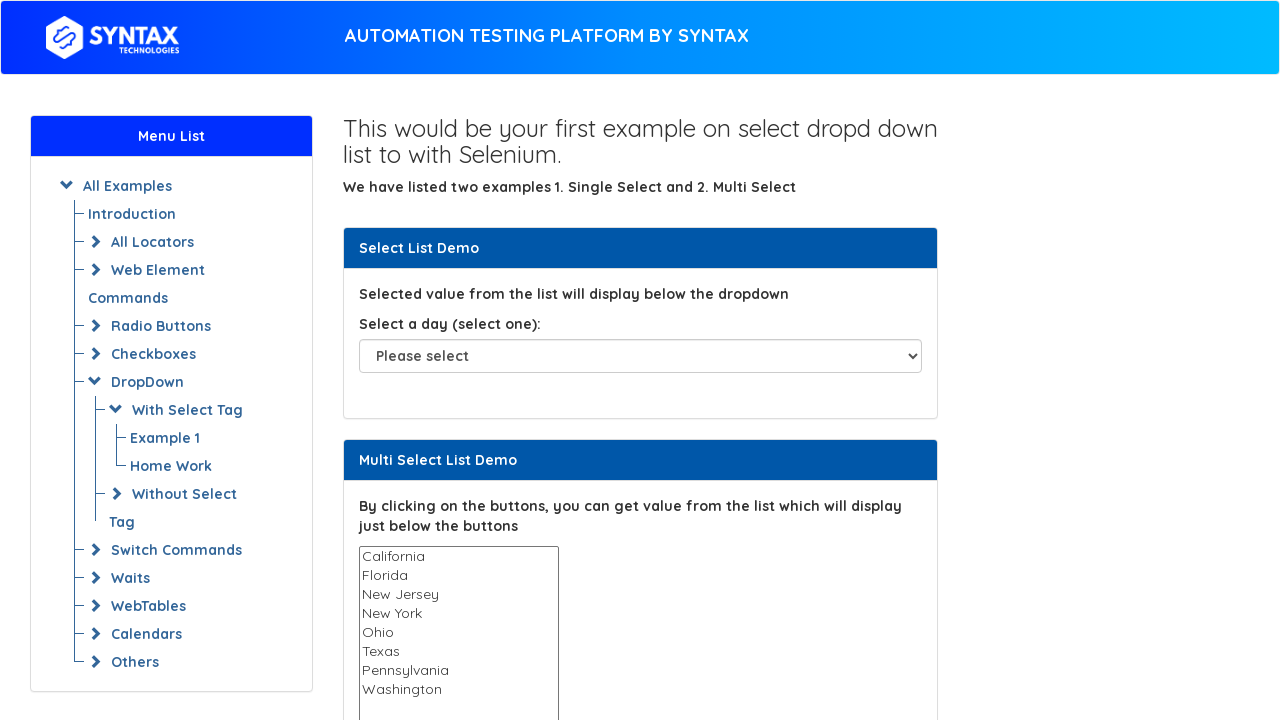

Selected dropdown option by index 3 (Wednesday) on #select-demo
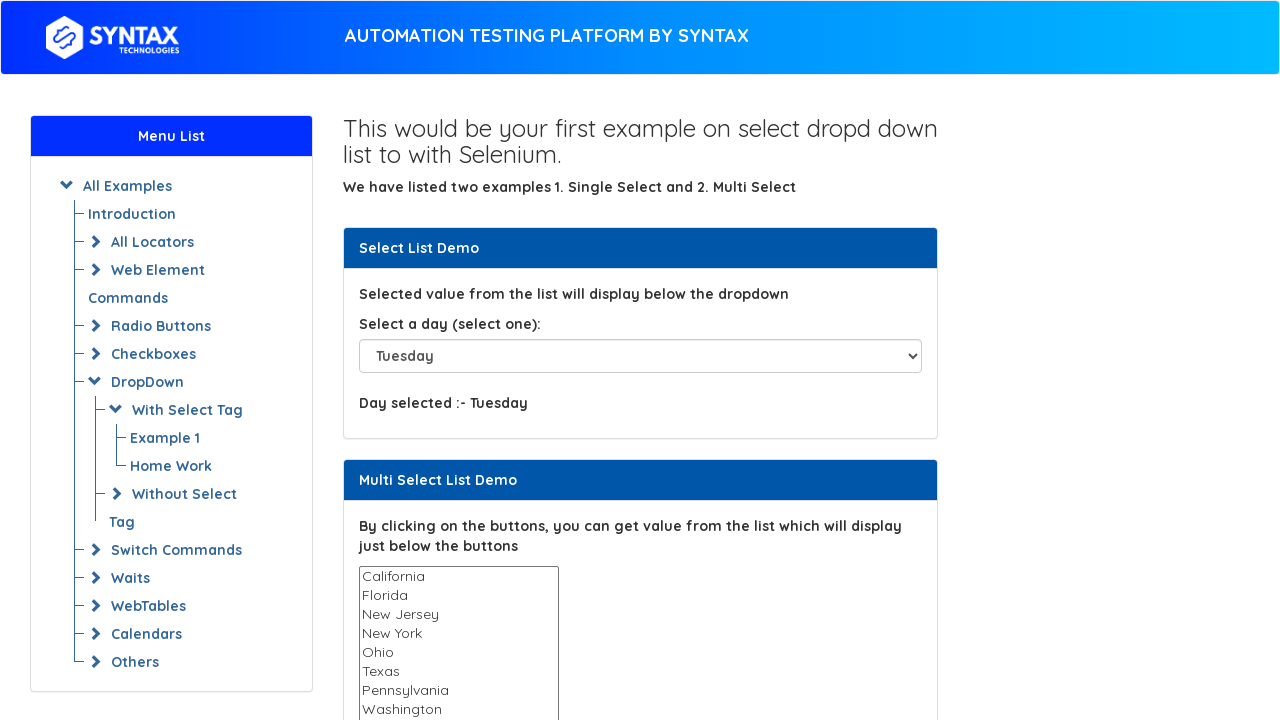

Selected dropdown option by visible text 'Thursday' on #select-demo
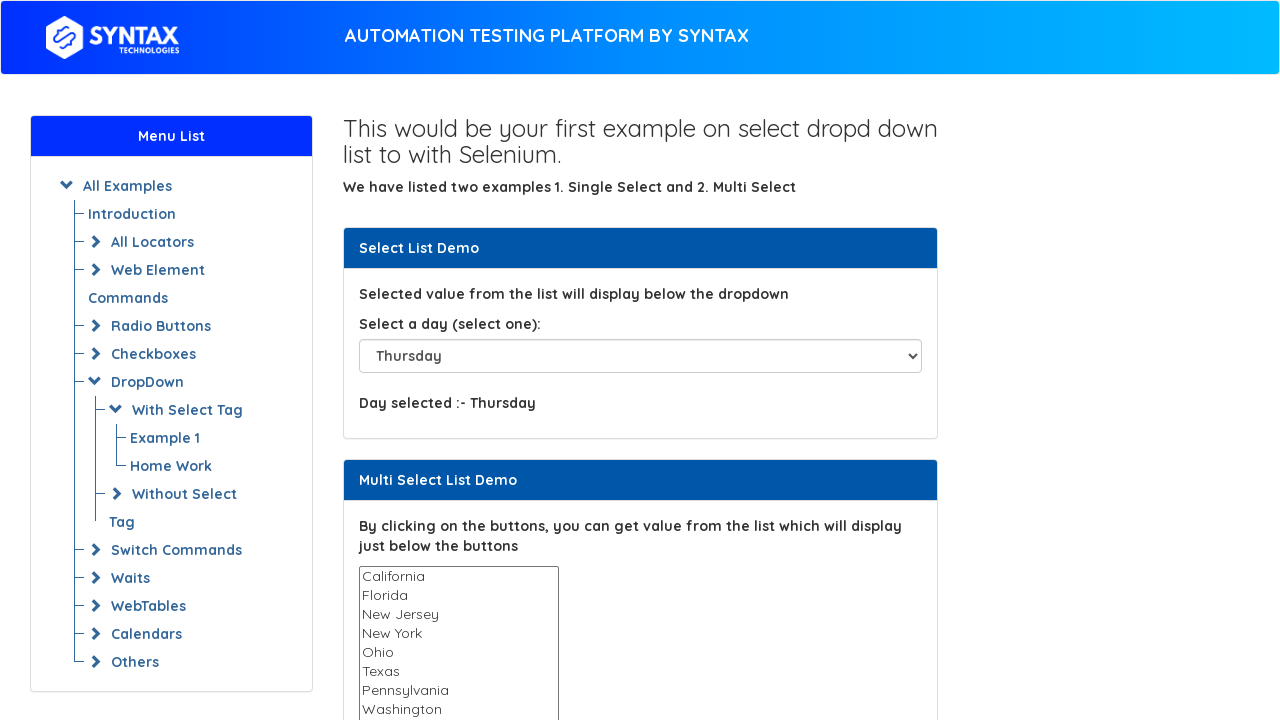

Selected dropdown option by value 'Sunday' on #select-demo
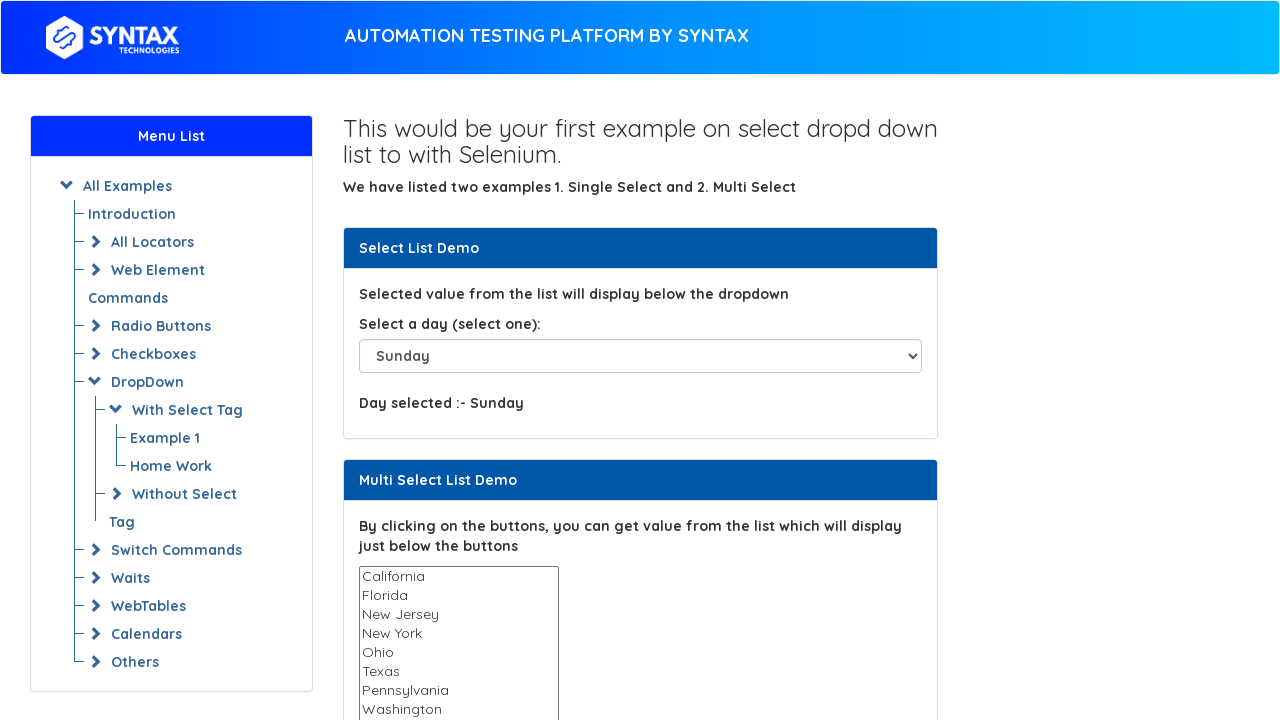

Retrieved all dropdown options
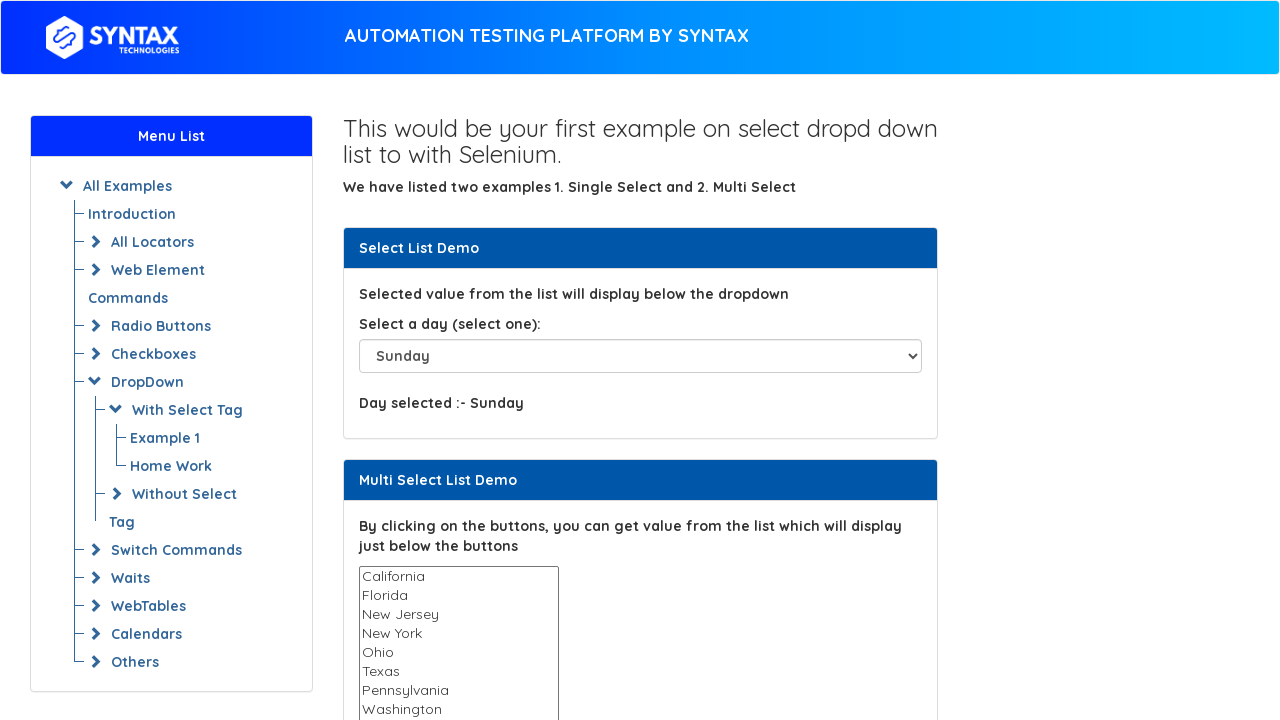

Selected dropdown option at index 0 on #select-demo
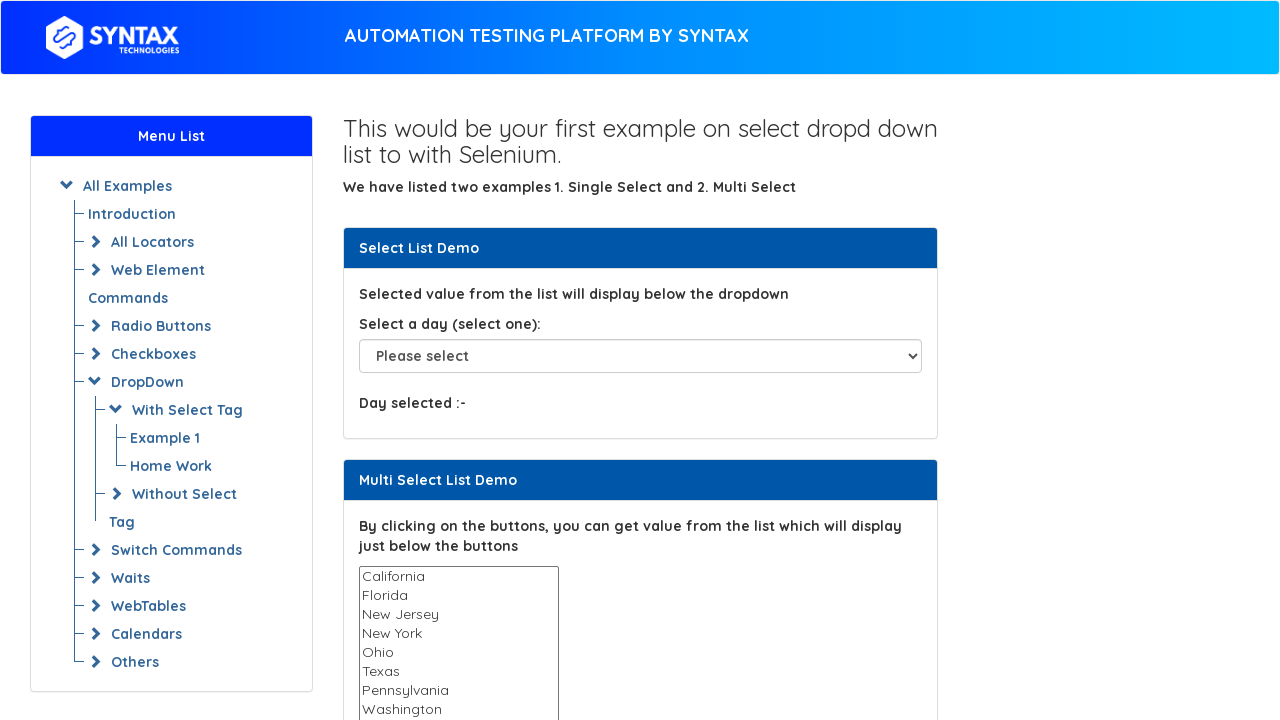

Selected dropdown option at index 1 on #select-demo
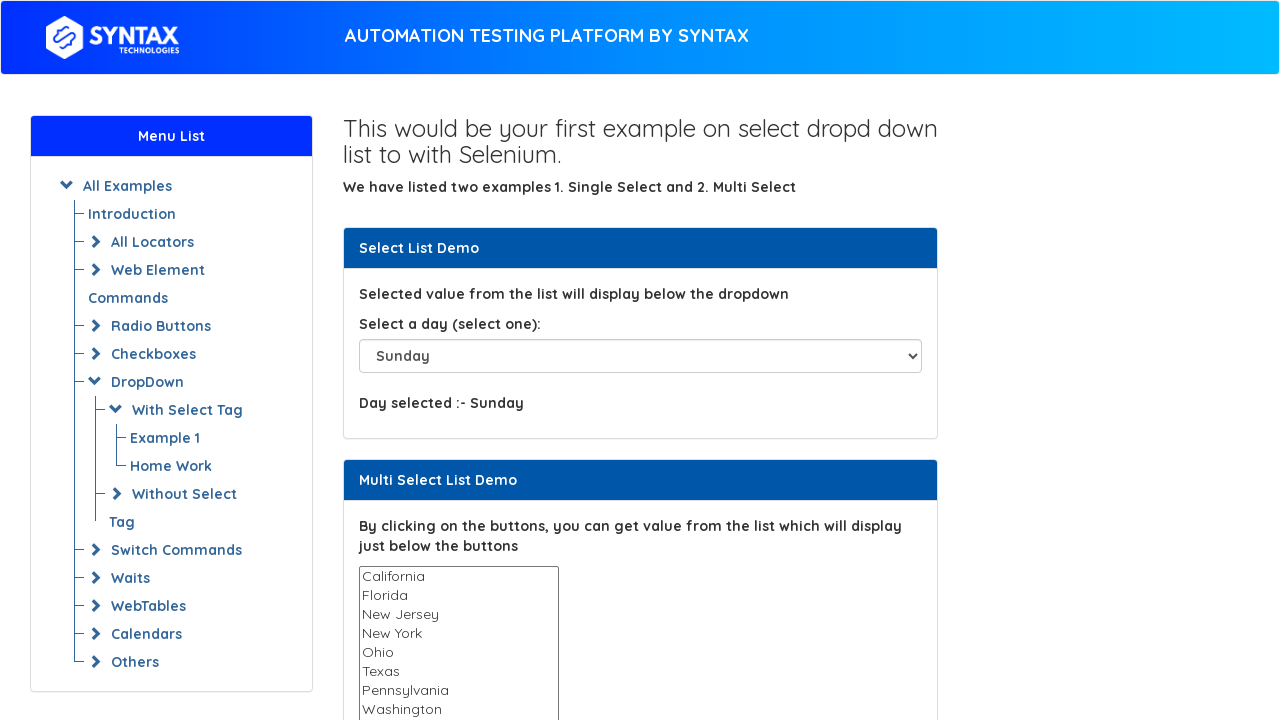

Selected dropdown option at index 2 on #select-demo
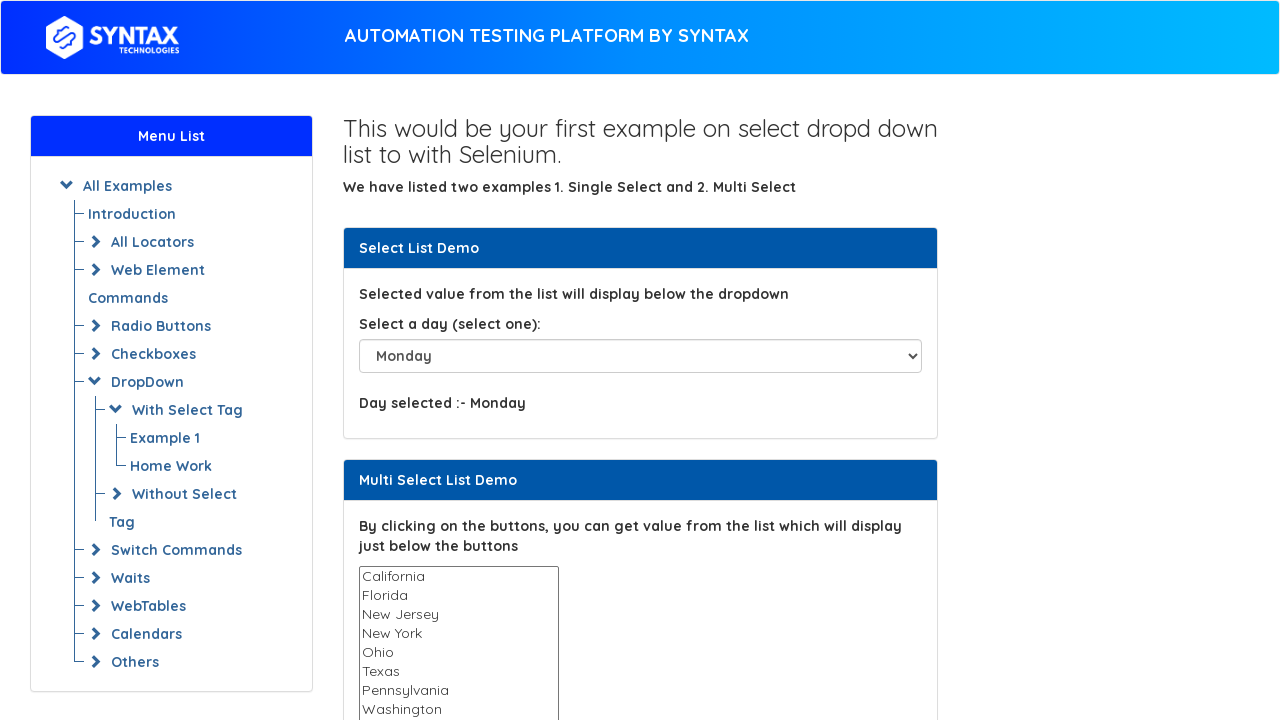

Selected dropdown option at index 3 on #select-demo
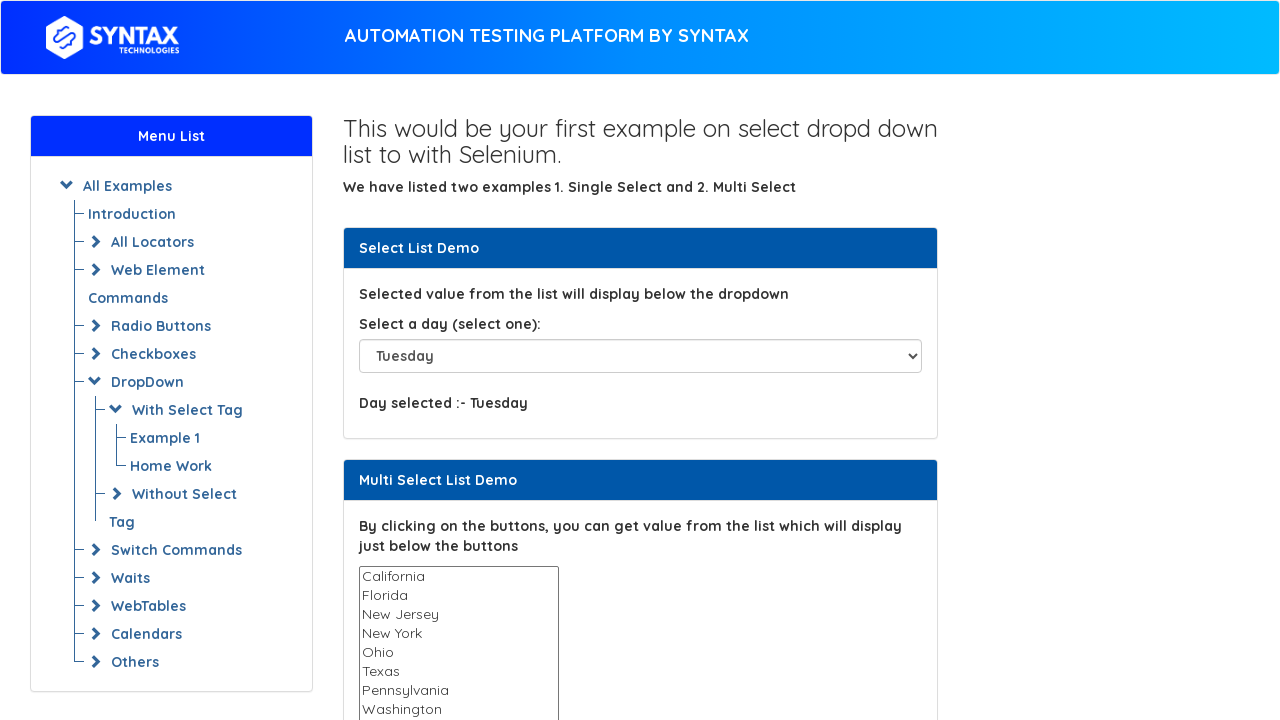

Selected dropdown option at index 4 on #select-demo
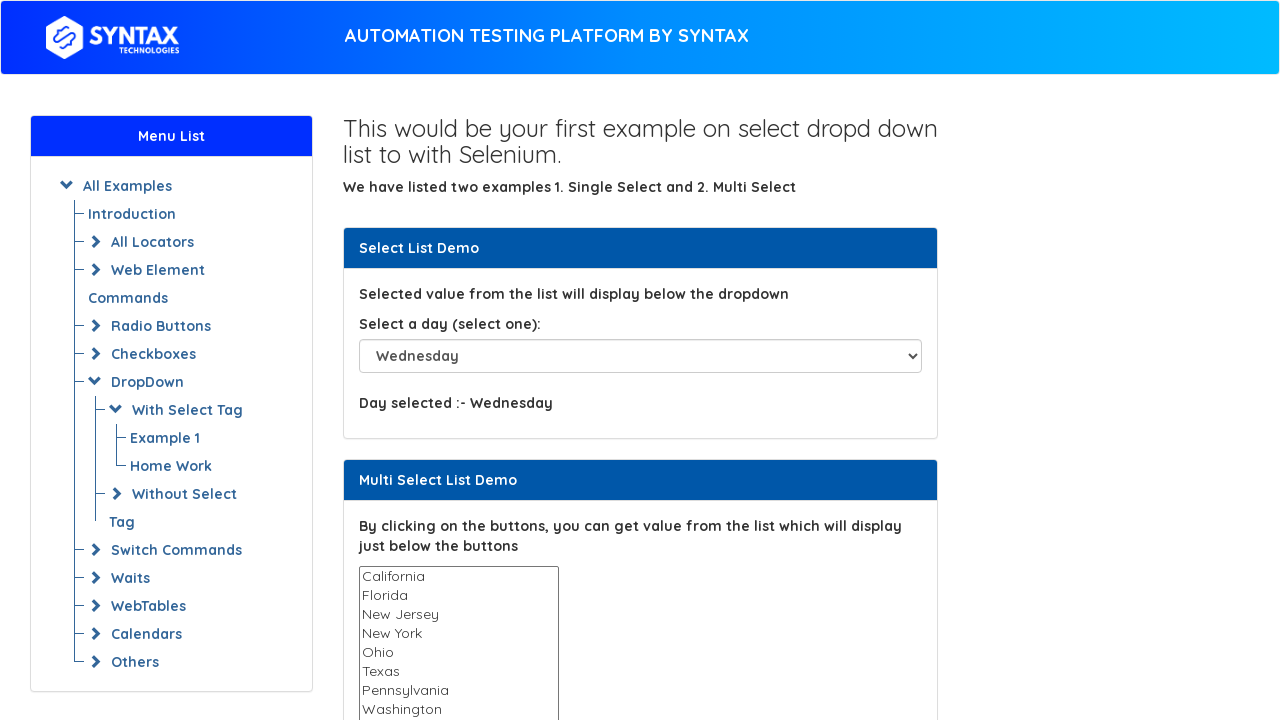

Selected dropdown option at index 5 on #select-demo
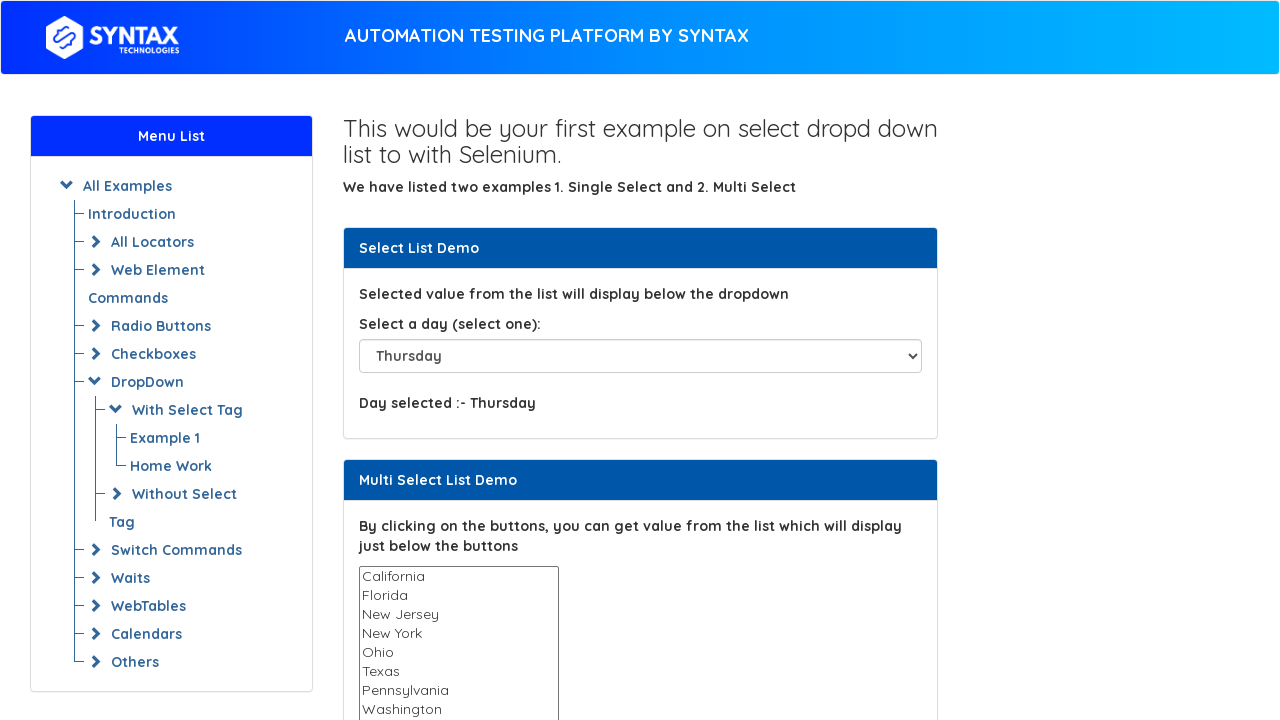

Selected dropdown option at index 6 on #select-demo
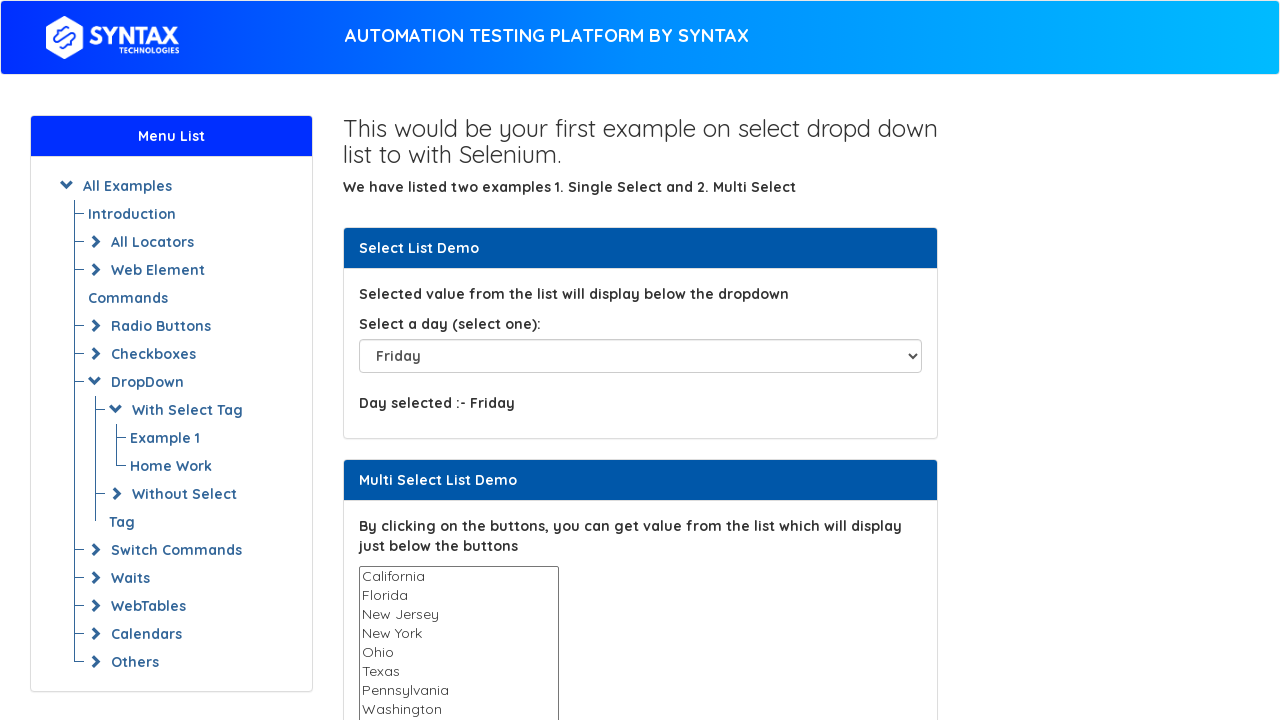

Selected dropdown option at index 7 on #select-demo
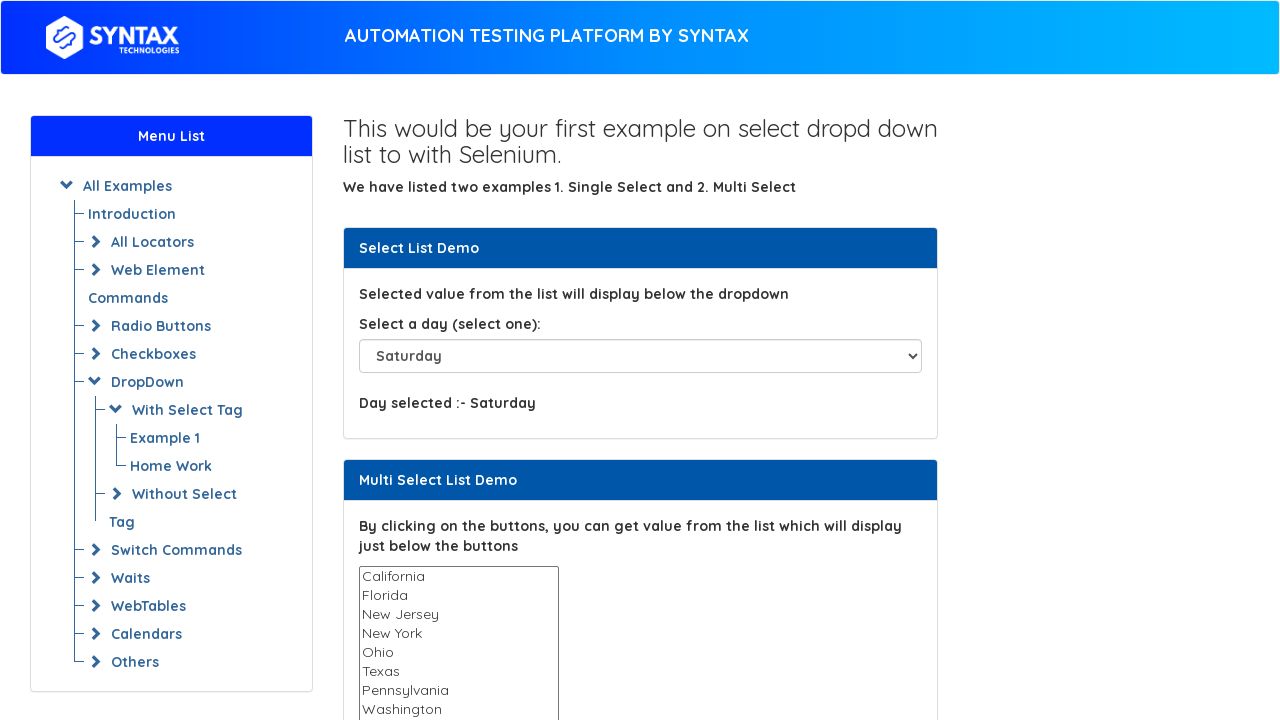

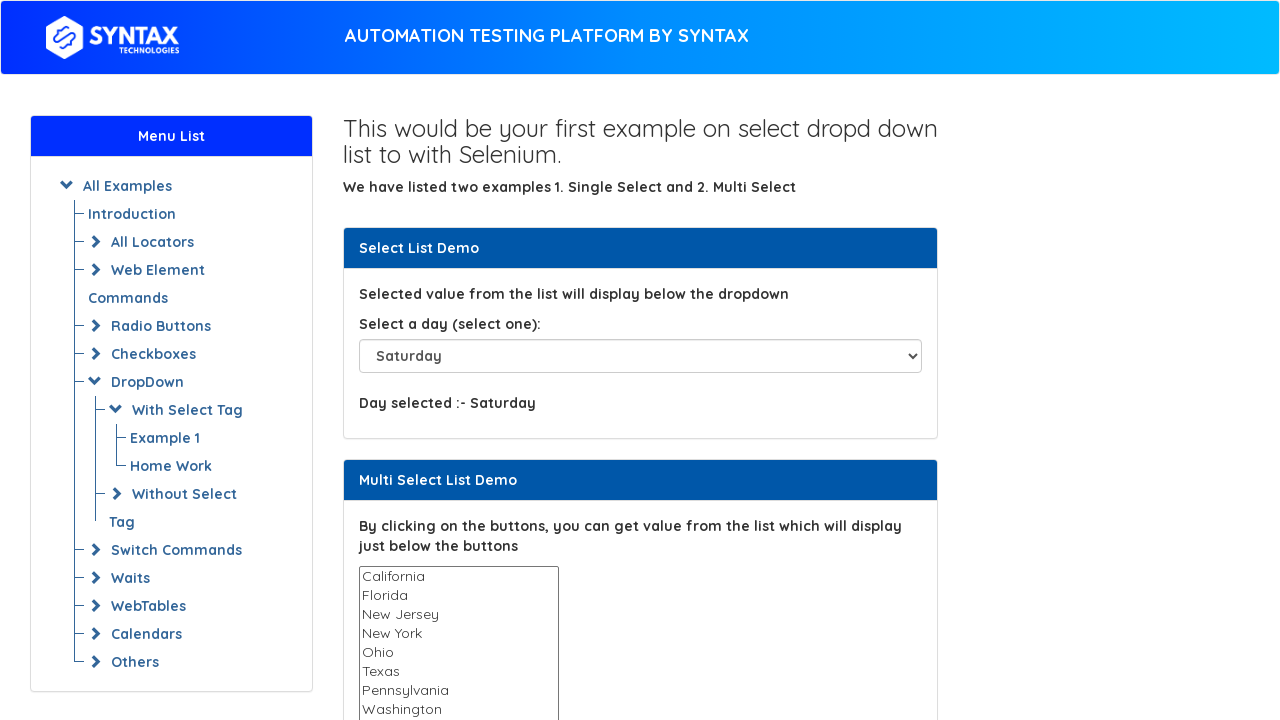